Tests clicking the last menu item (Submit New Language) and verifying the submenu title displays "Submit New Language"

Starting URL: http://www.99-bottles-of-beer.net/

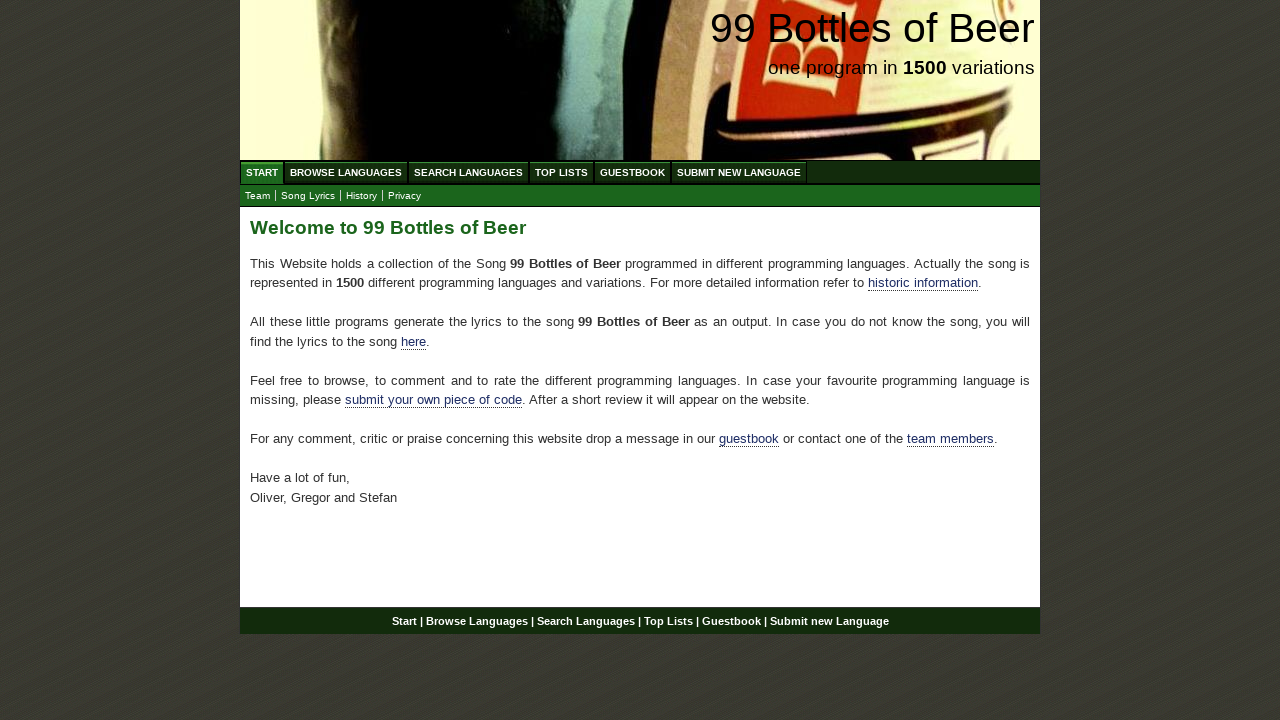

Clicked the last menu item (Submit New Language) at (739, 172) on xpath=//ul[@id='menu']/li[last()]/a[@href='/submitnewlanguage.html']
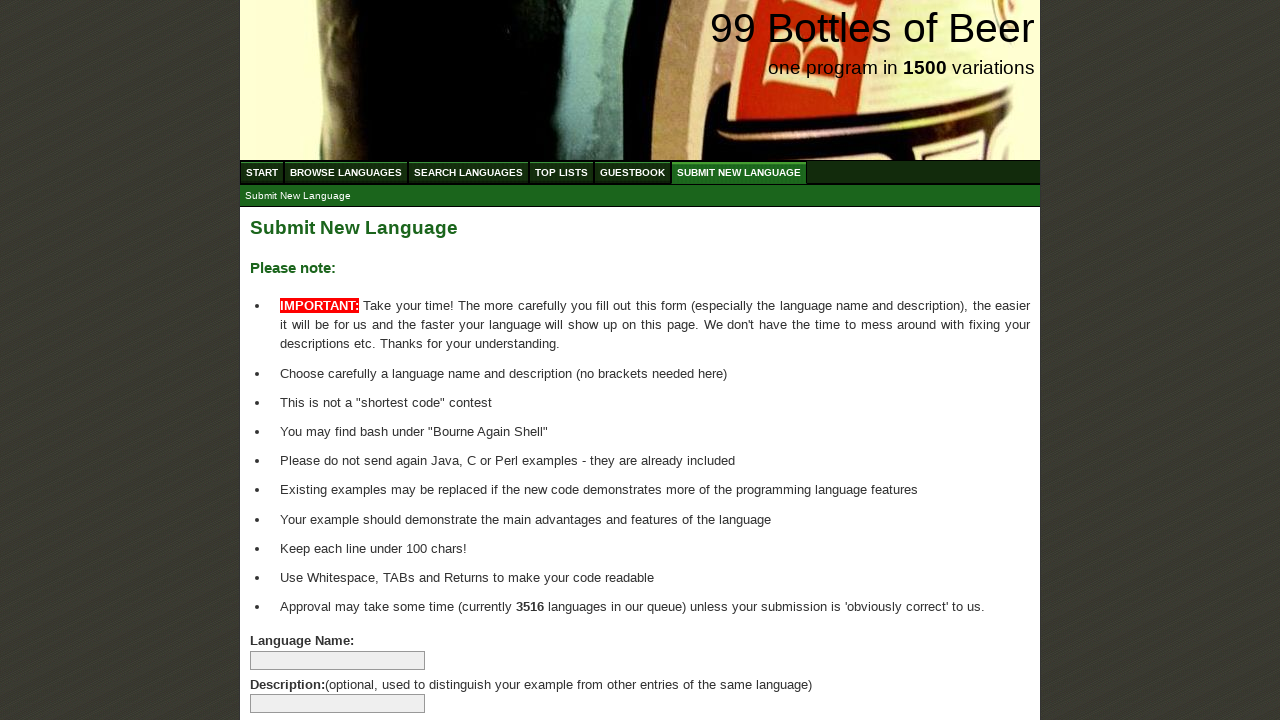

Located the submenu title element
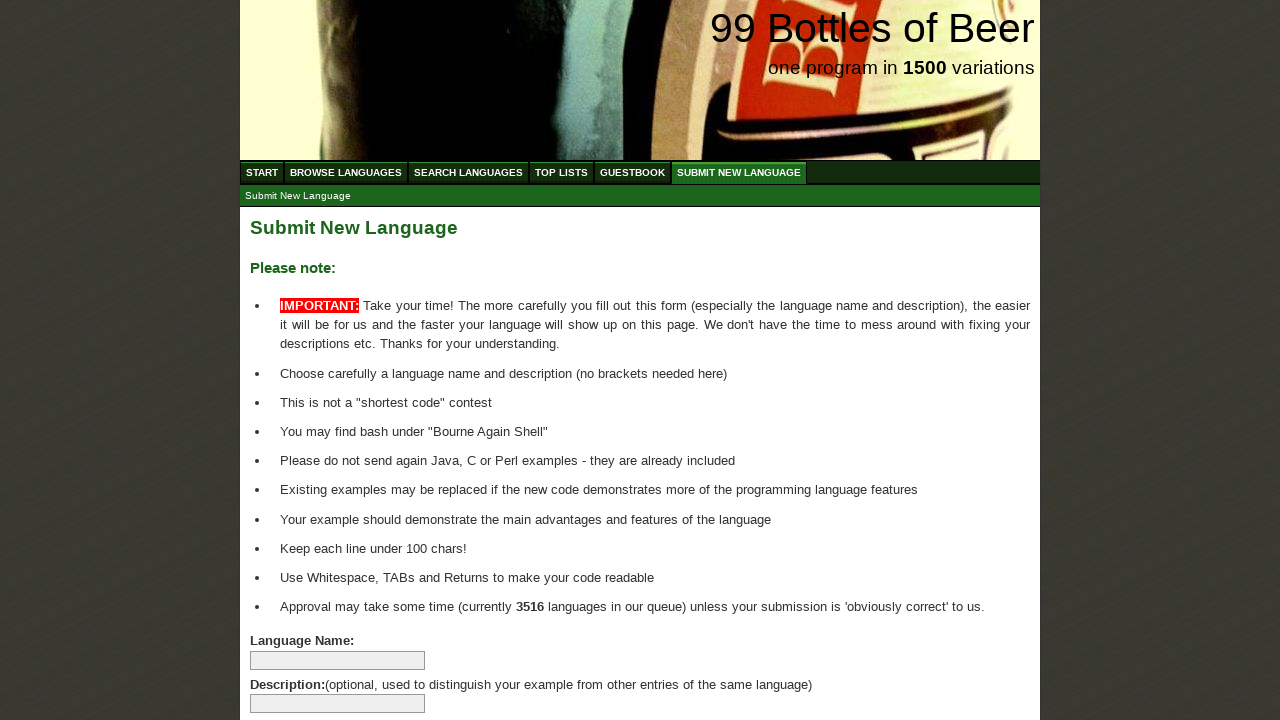

Verified submenu title displays 'Submit New Language'
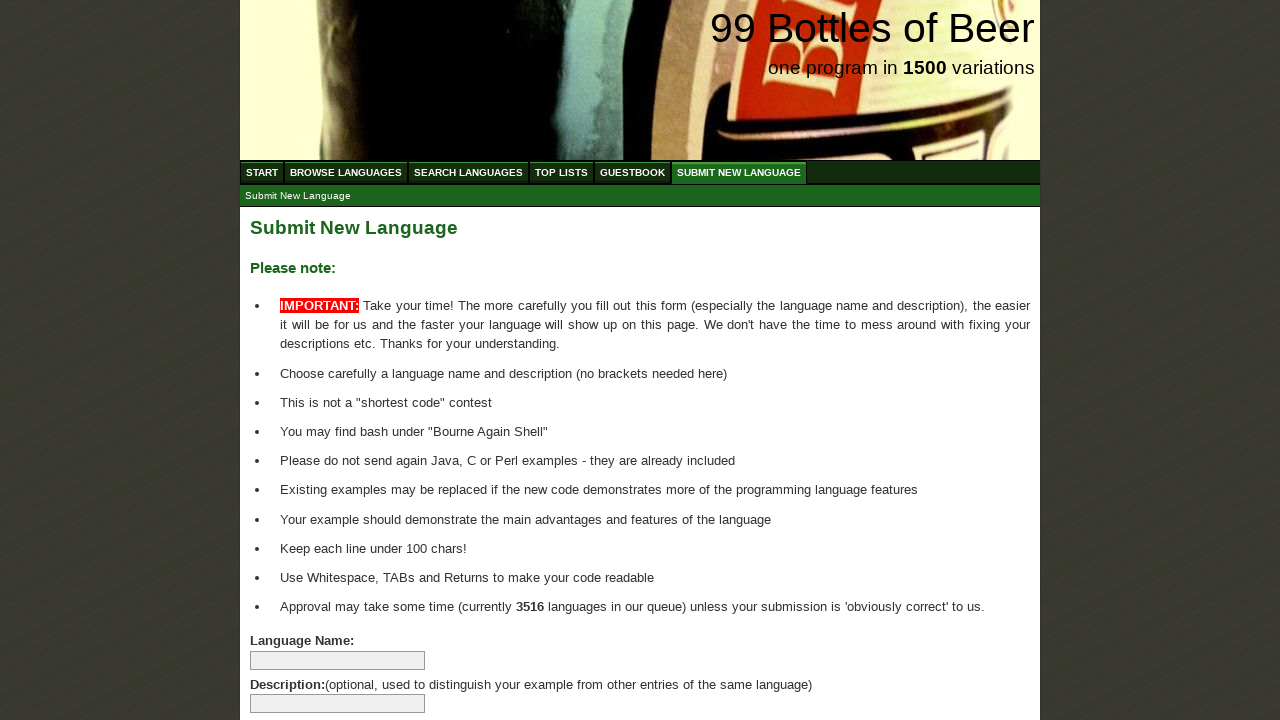

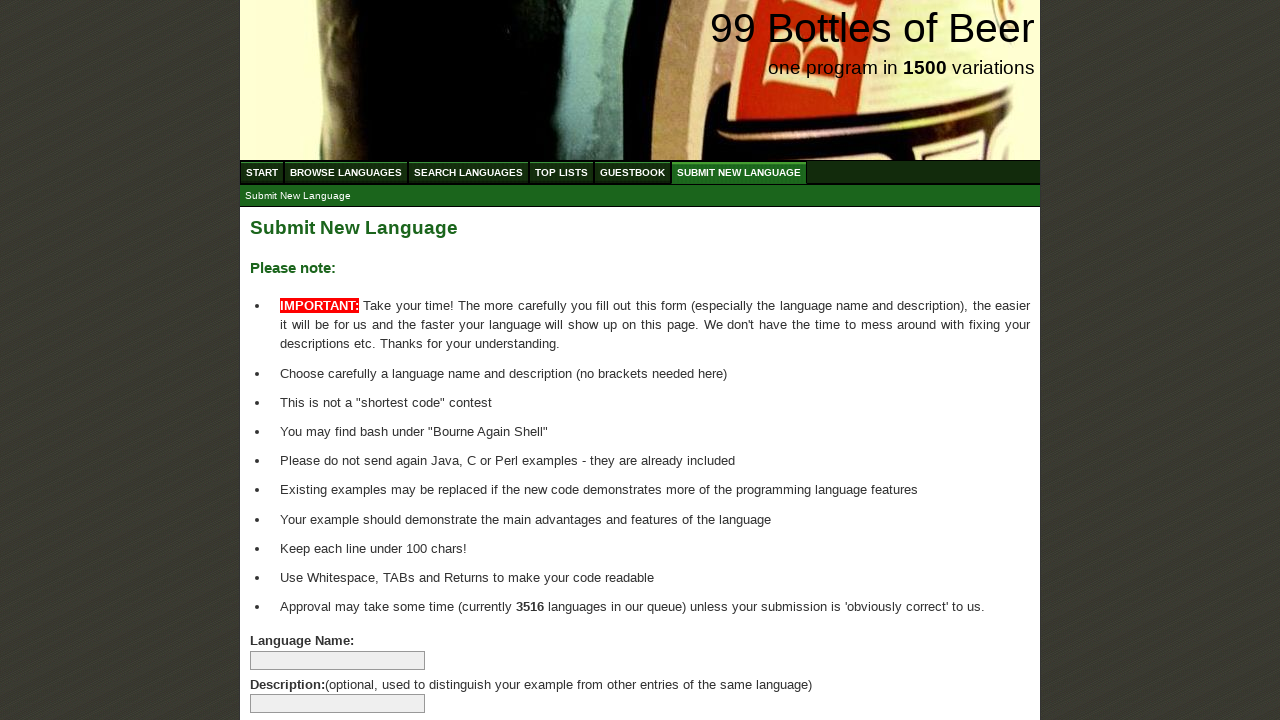